Tests that all images on each page have valid src attributes that return successful HTTP responses

Starting URL: https://ntig-uppsala.github.io/Frisor-Saxe/index.html

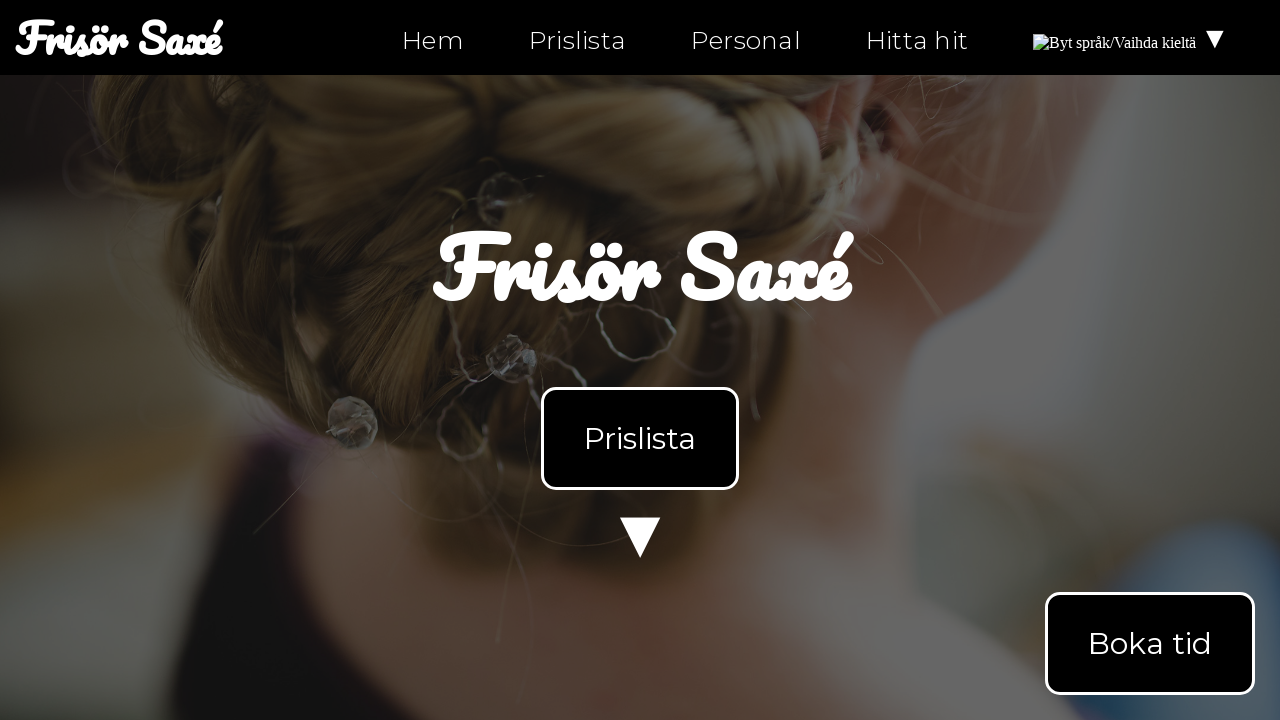

Located all img elements on index.html
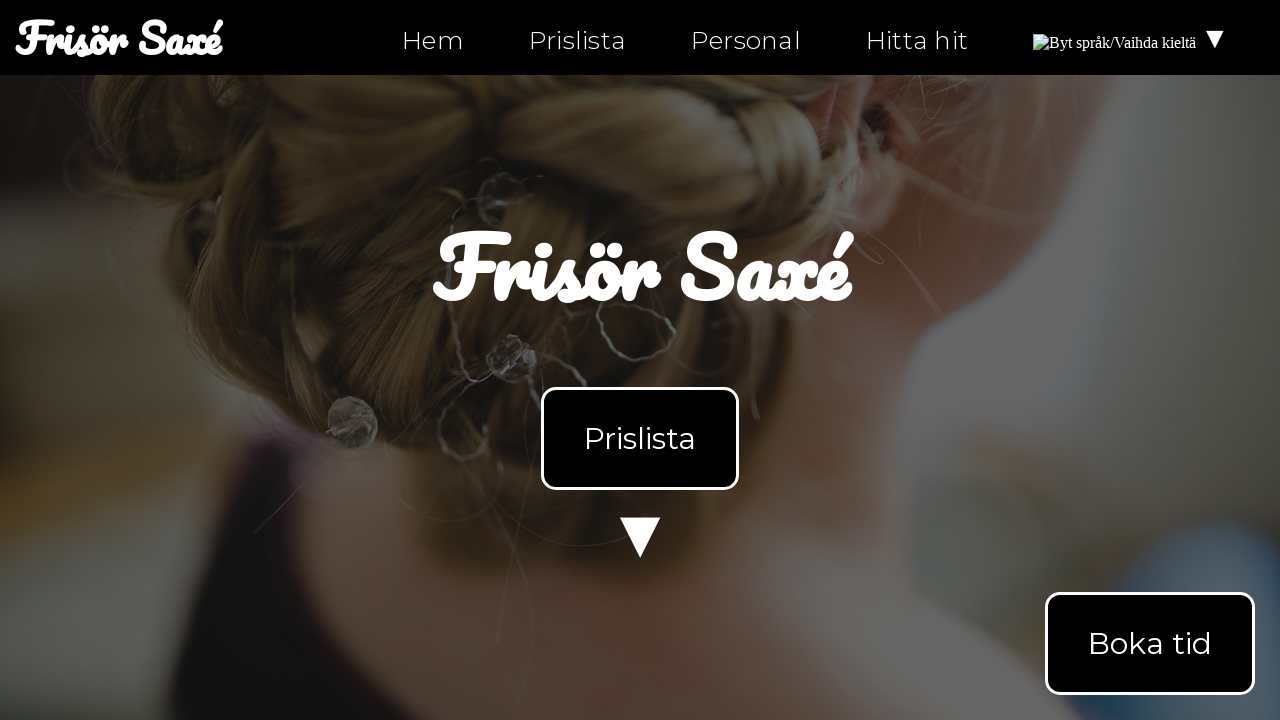

Retrieved src attribute from image element
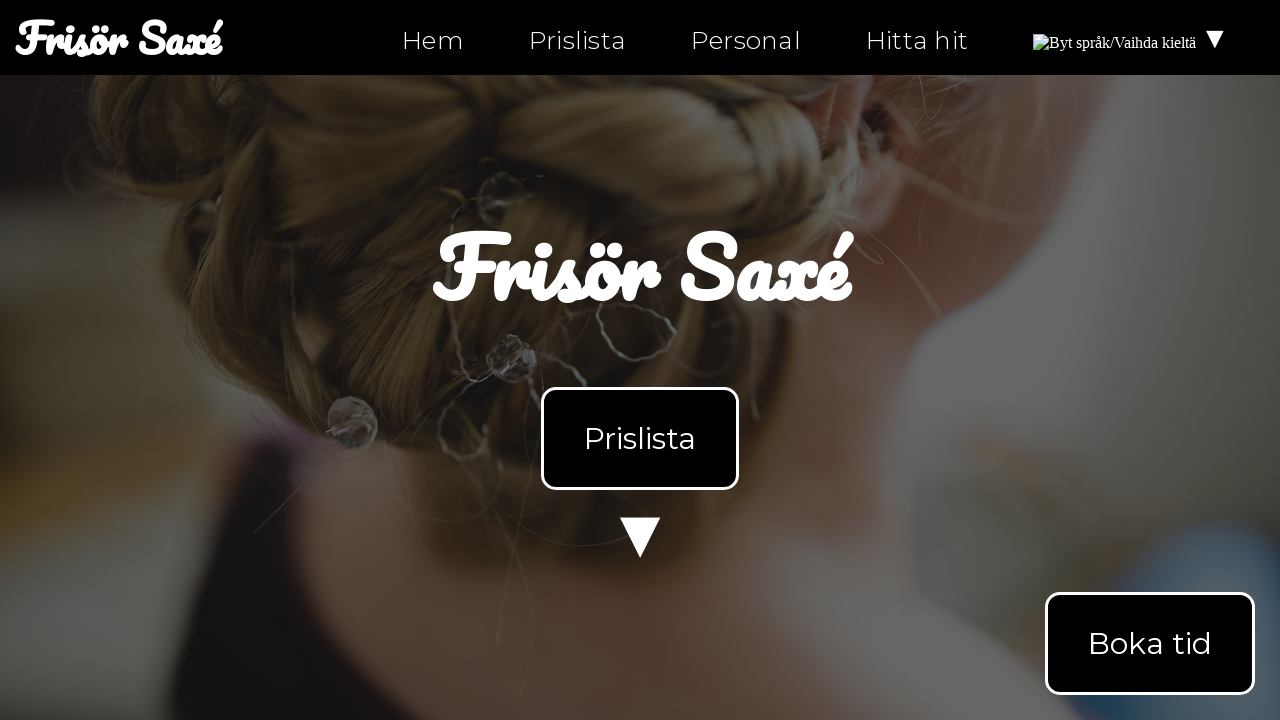

Asserted that image has valid src attribute
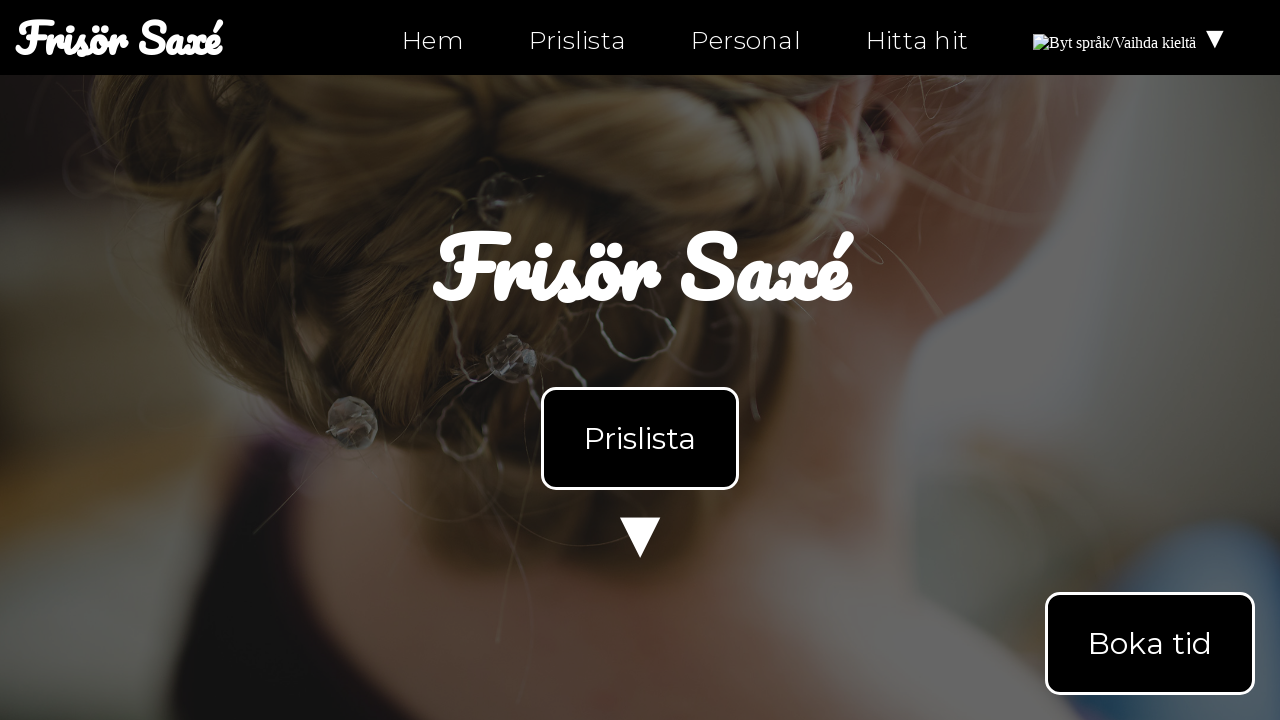

Retrieved src attribute from image element
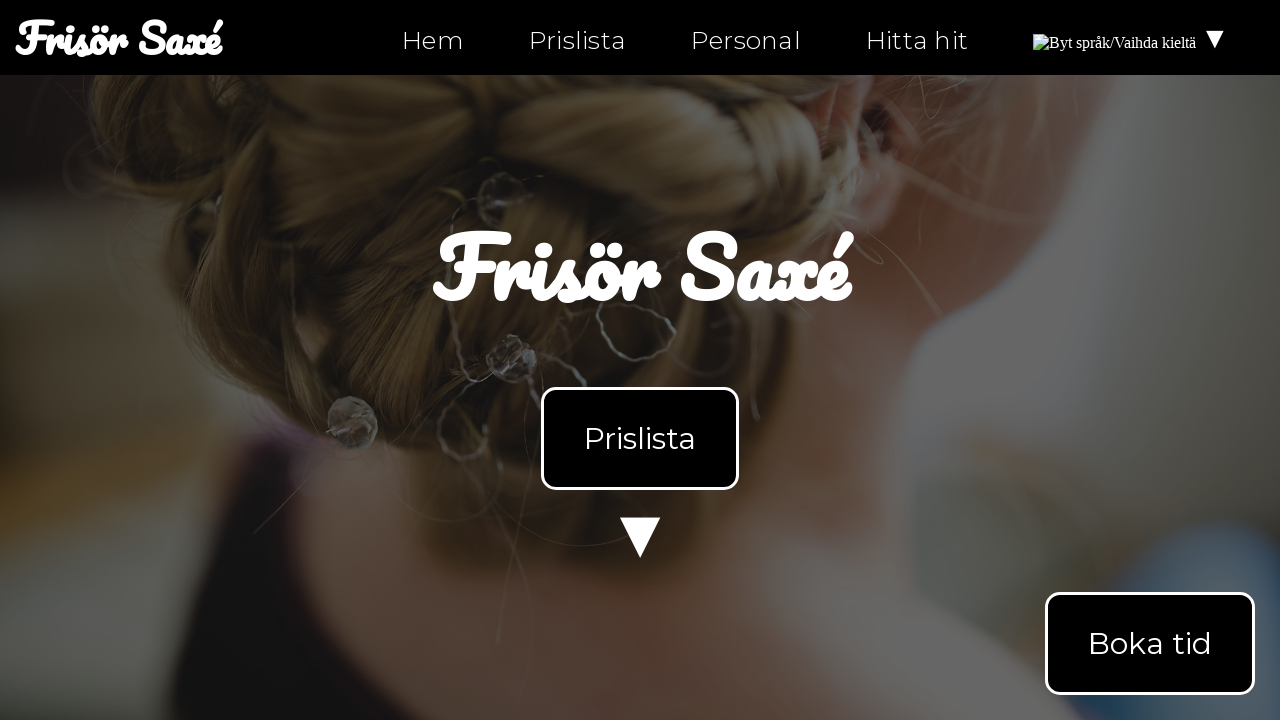

Asserted that image has valid src attribute
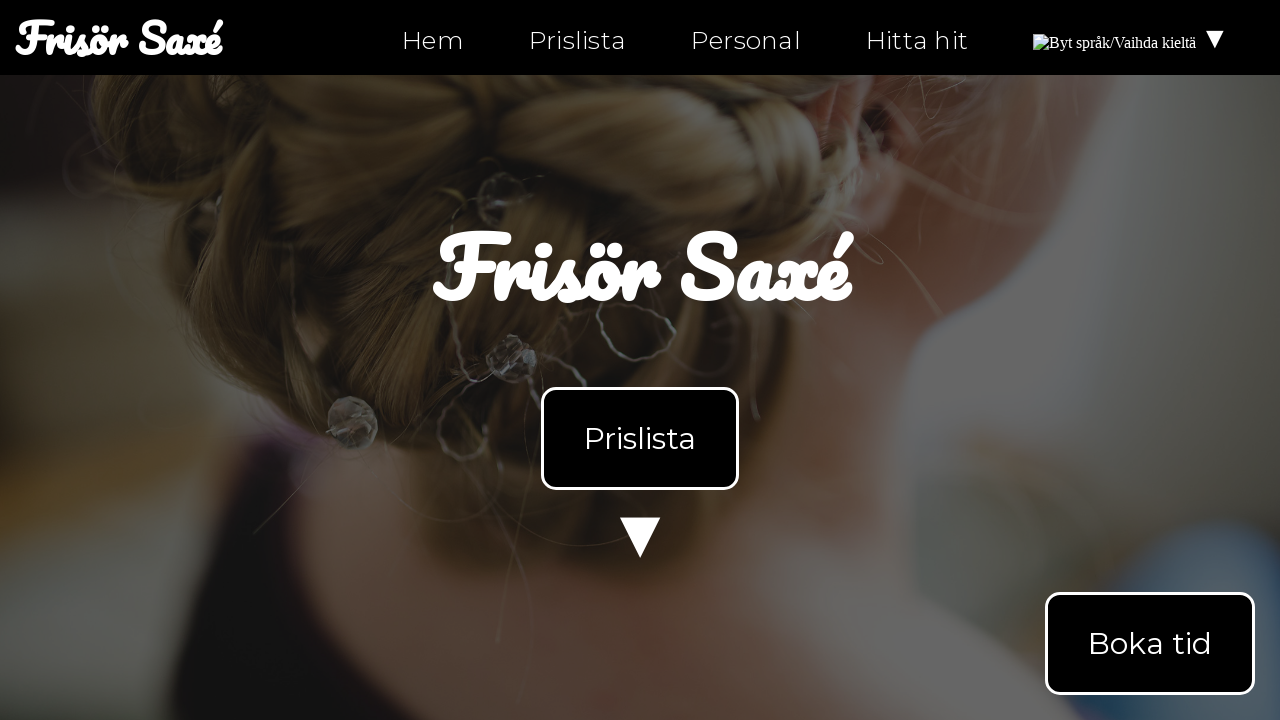

Retrieved src attribute from image element
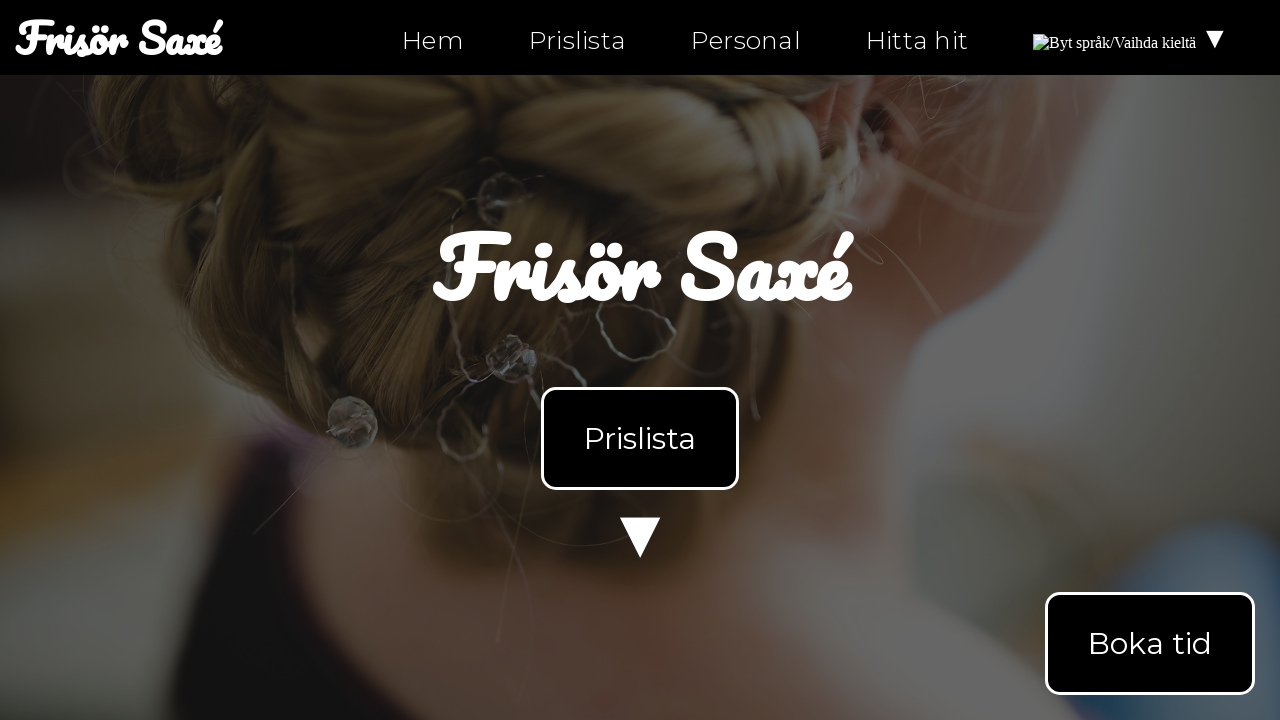

Asserted that image has valid src attribute
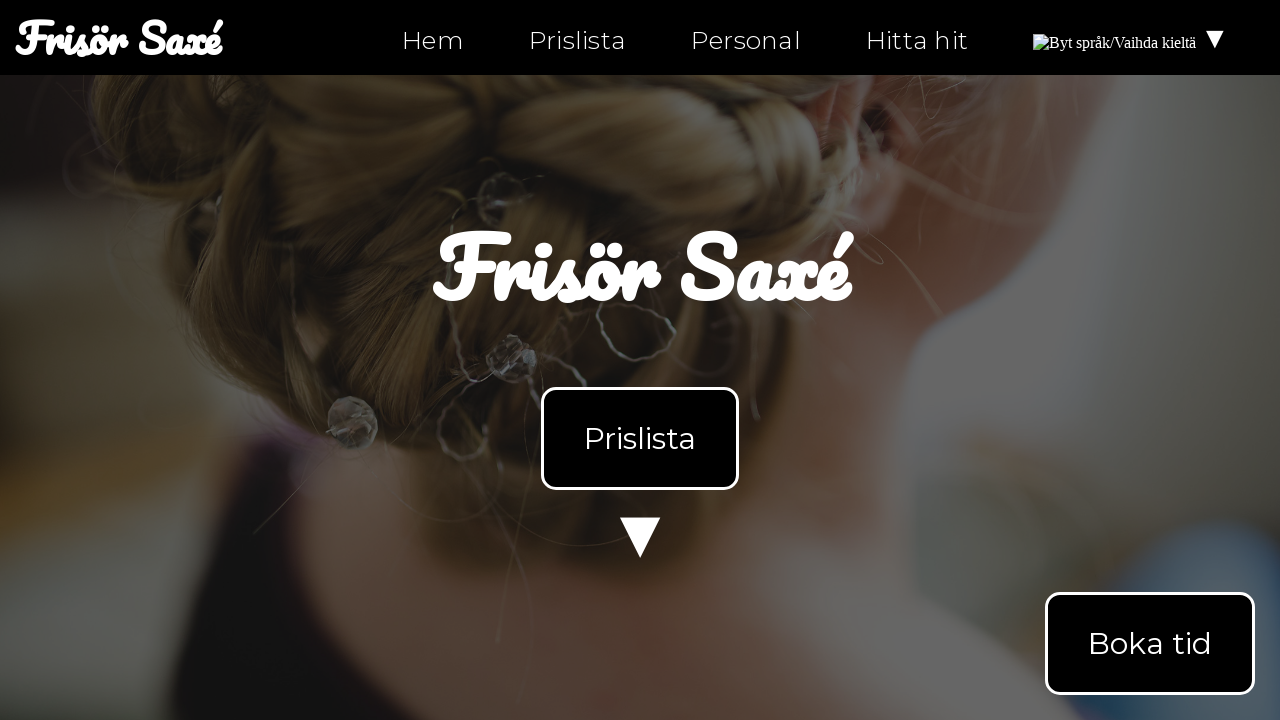

Retrieved src attribute from image element
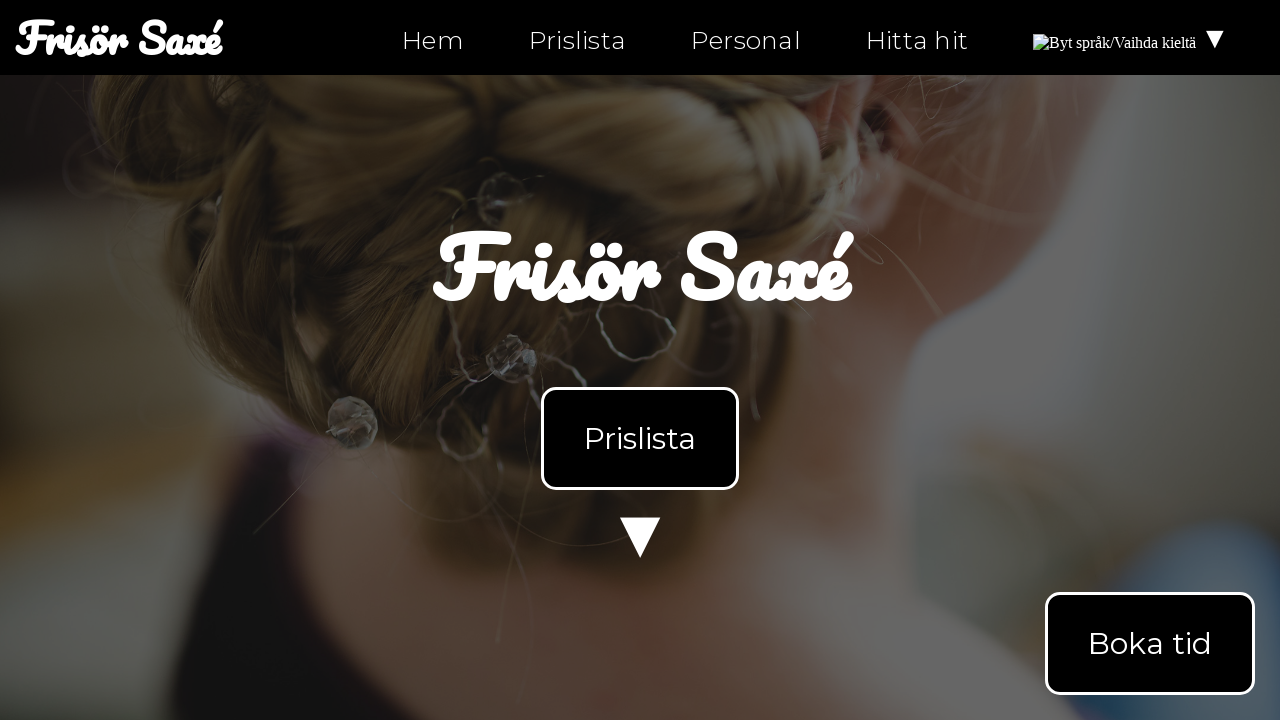

Asserted that image has valid src attribute
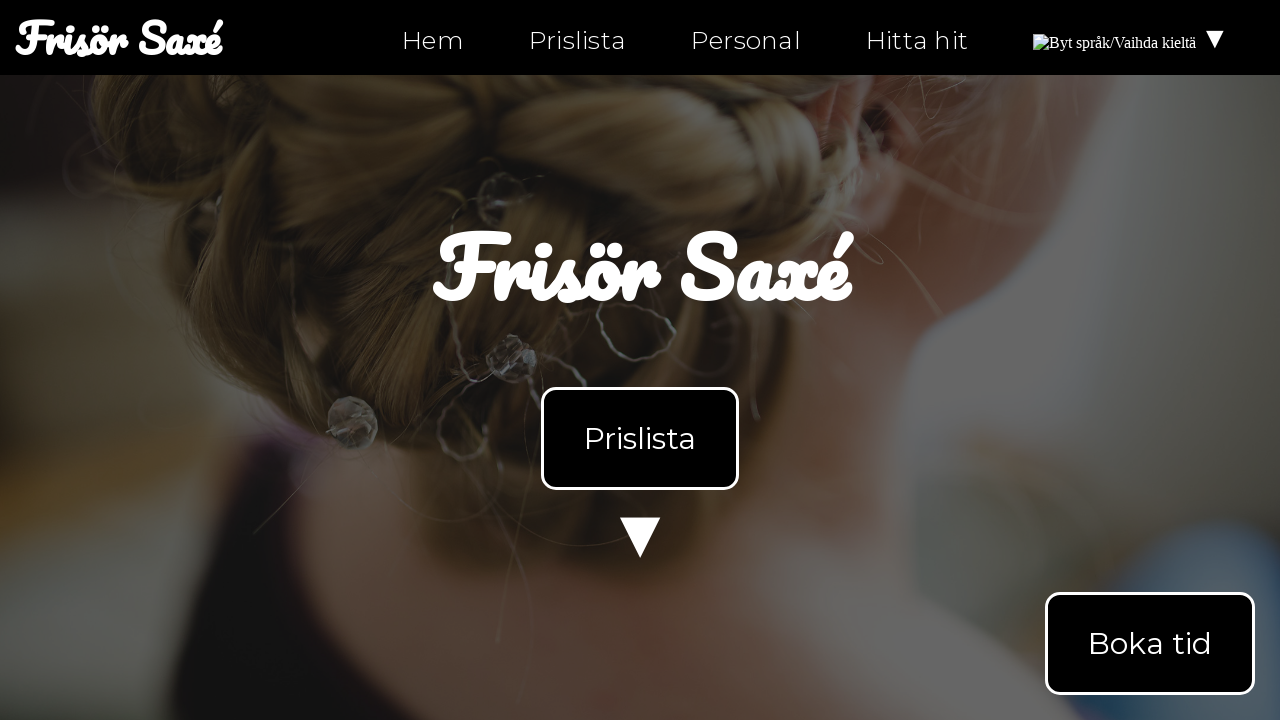

Navigated to personal.html
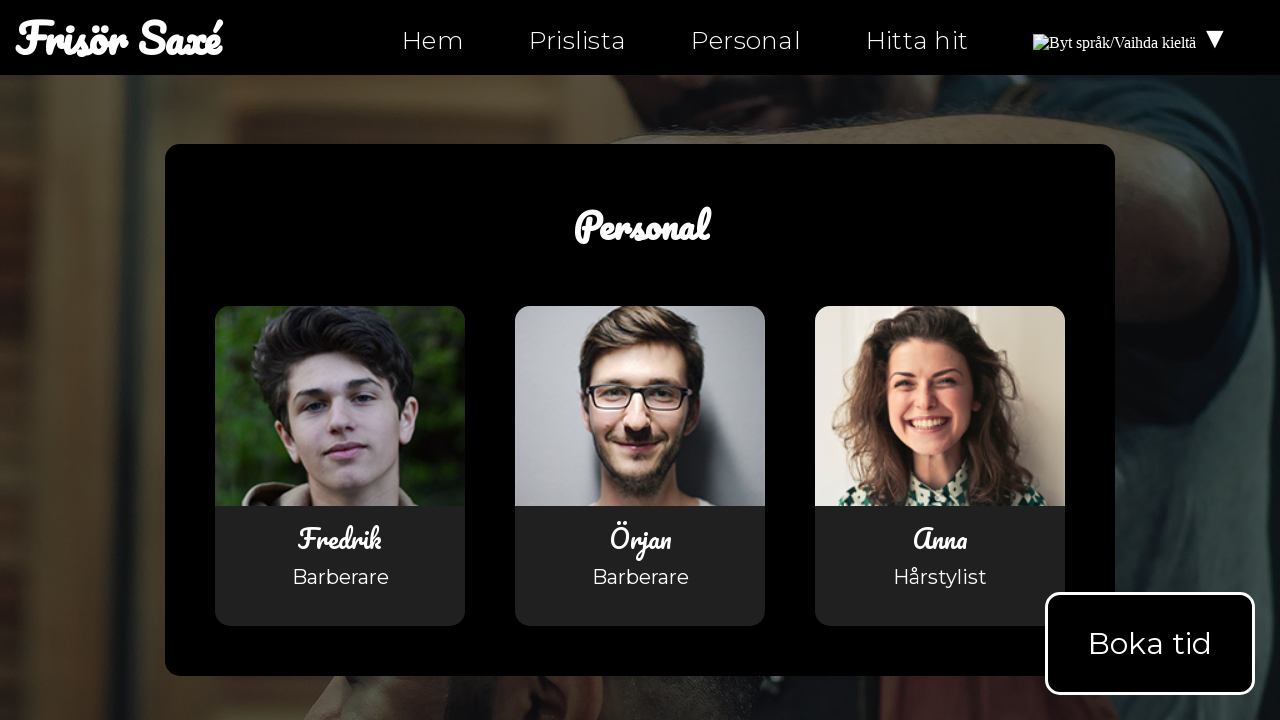

Located all img elements on personal.html
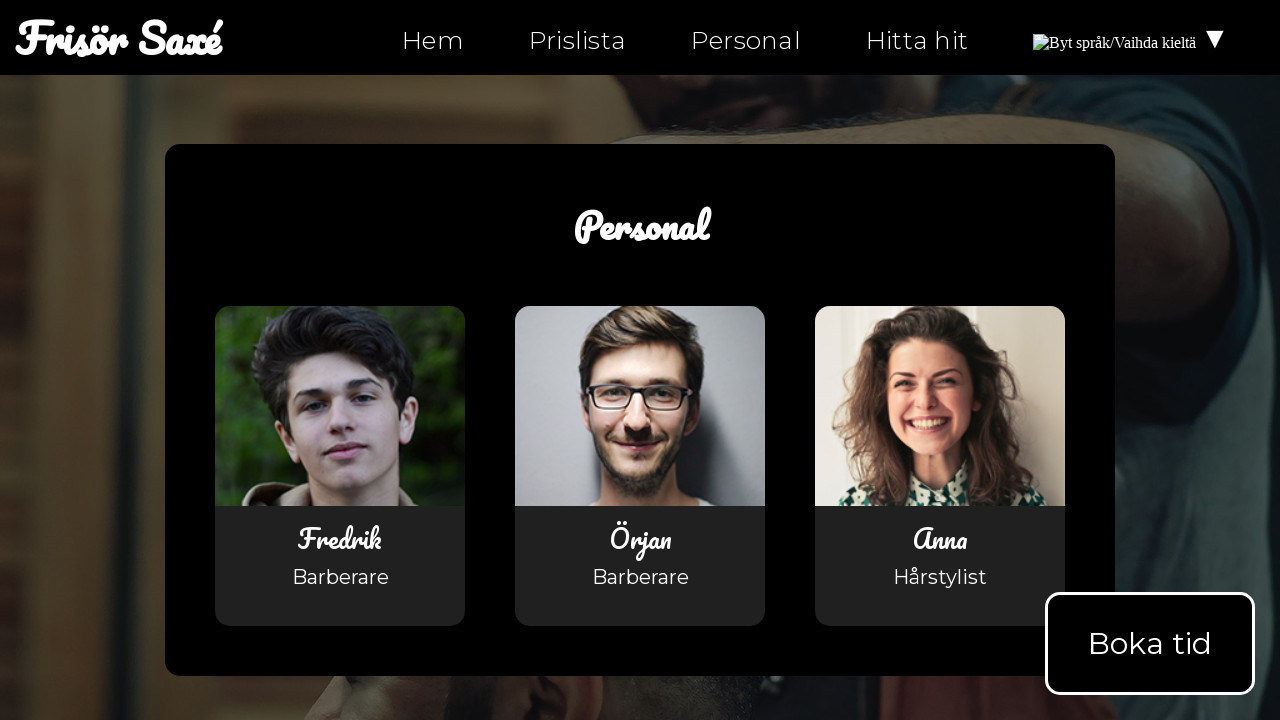

Retrieved src attribute from image element on personal.html
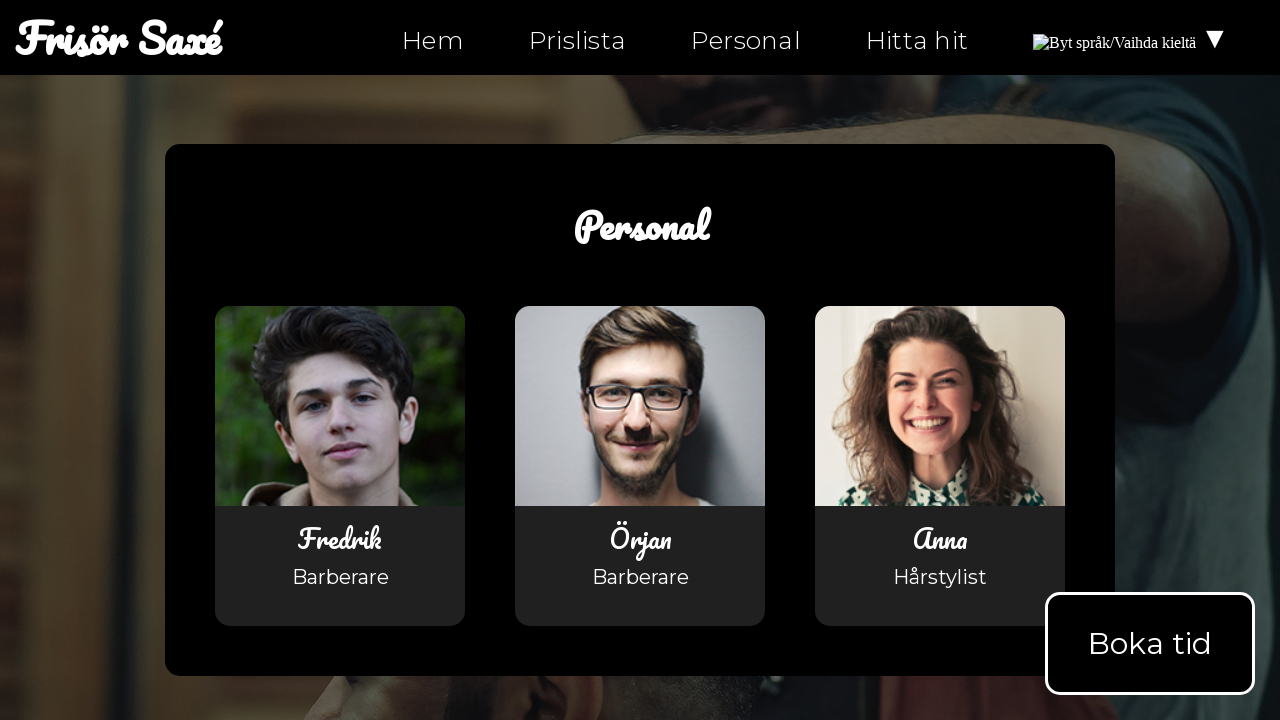

Asserted that image on personal.html has valid src attribute
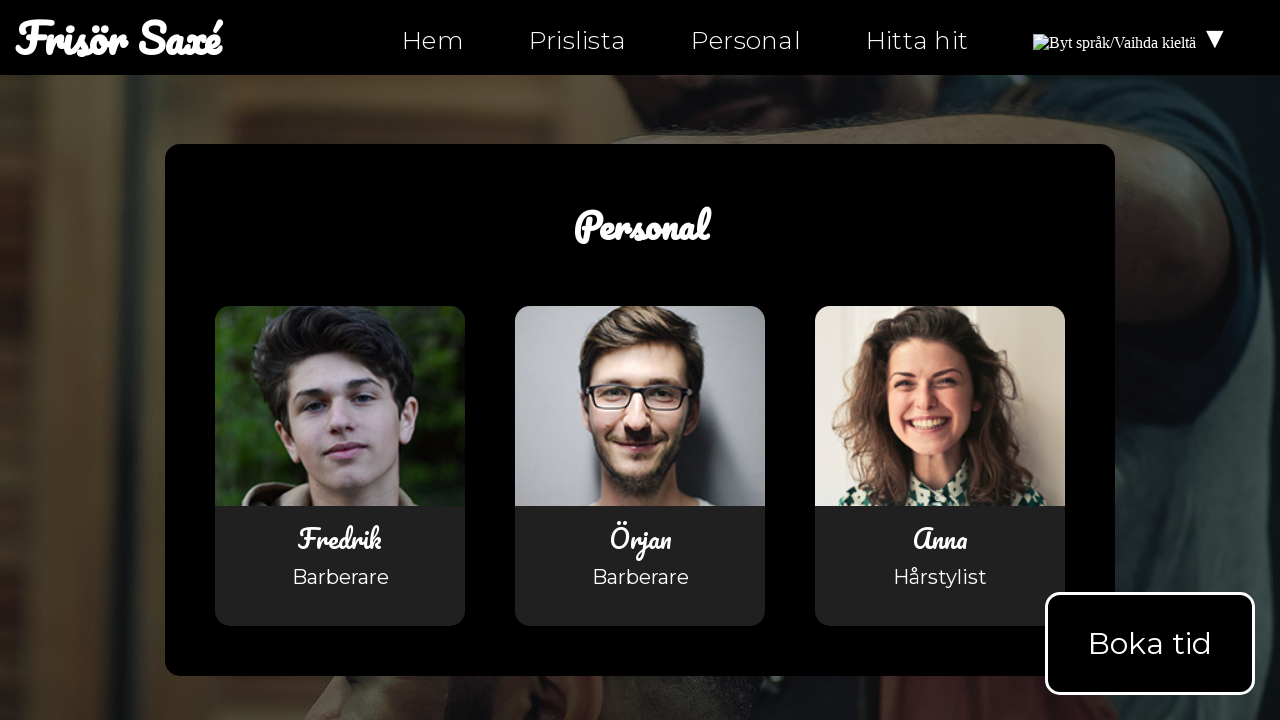

Retrieved src attribute from image element on personal.html
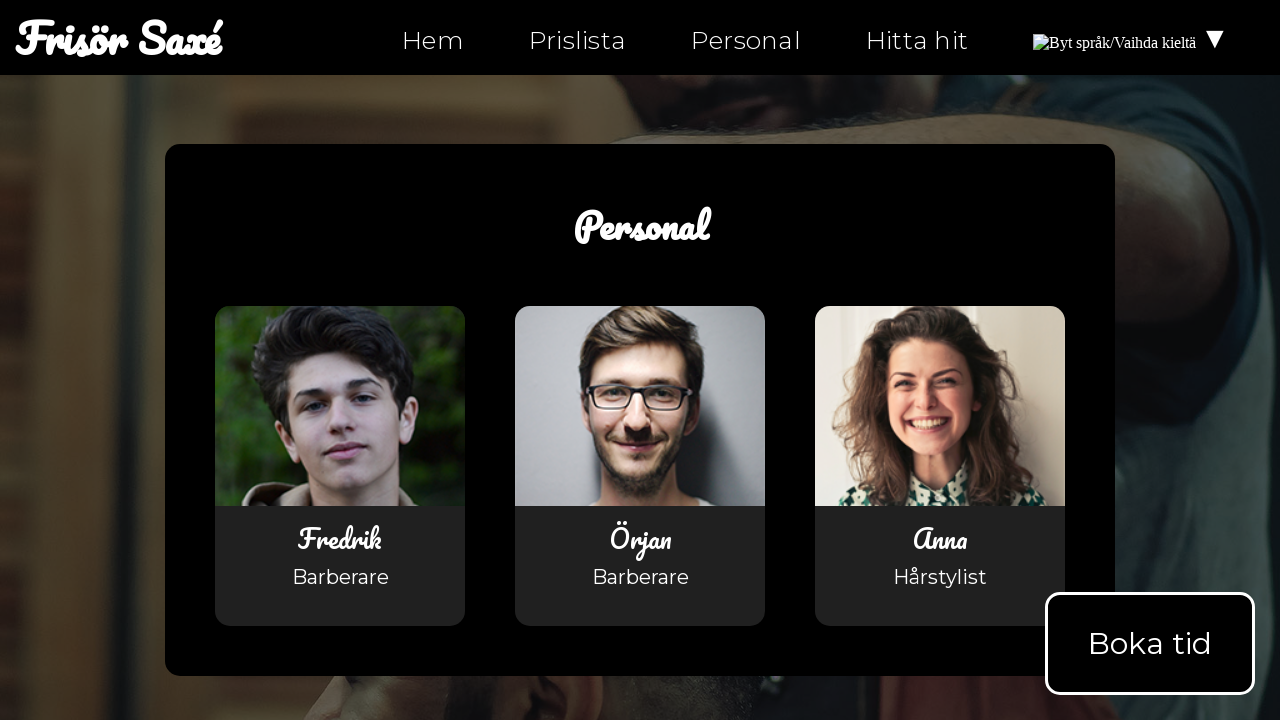

Asserted that image on personal.html has valid src attribute
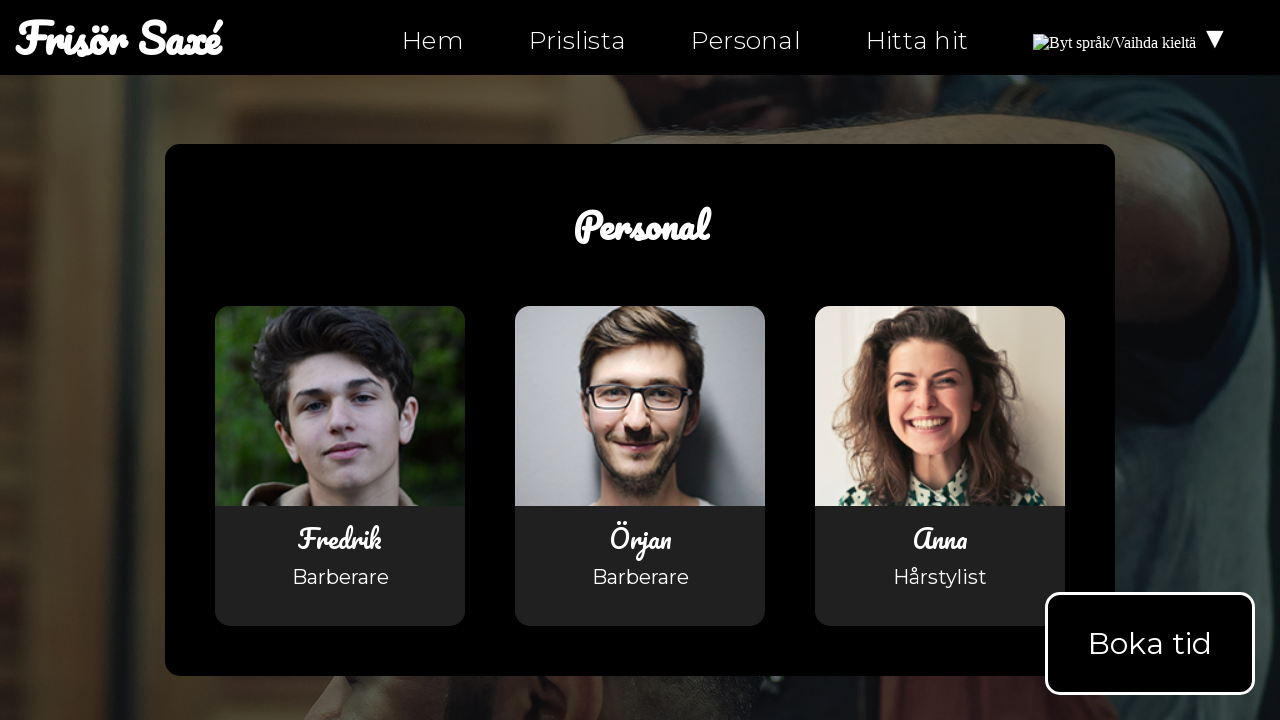

Retrieved src attribute from image element on personal.html
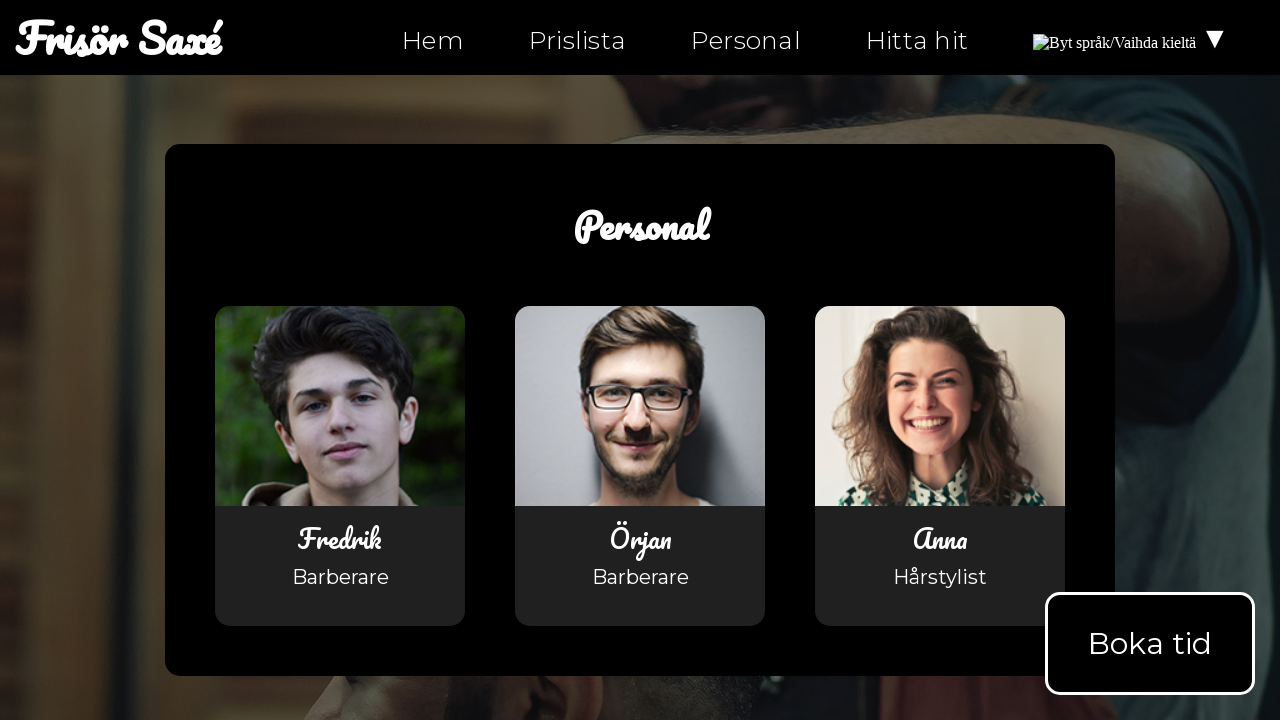

Asserted that image on personal.html has valid src attribute
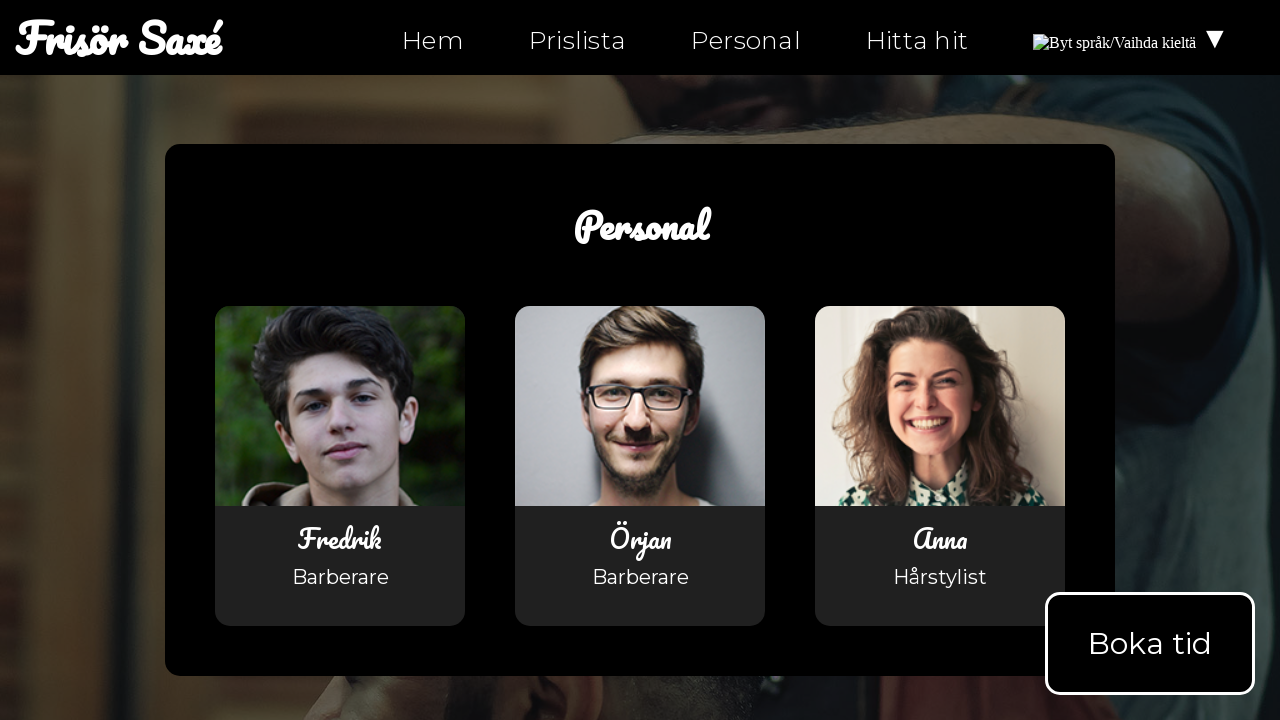

Retrieved src attribute from image element on personal.html
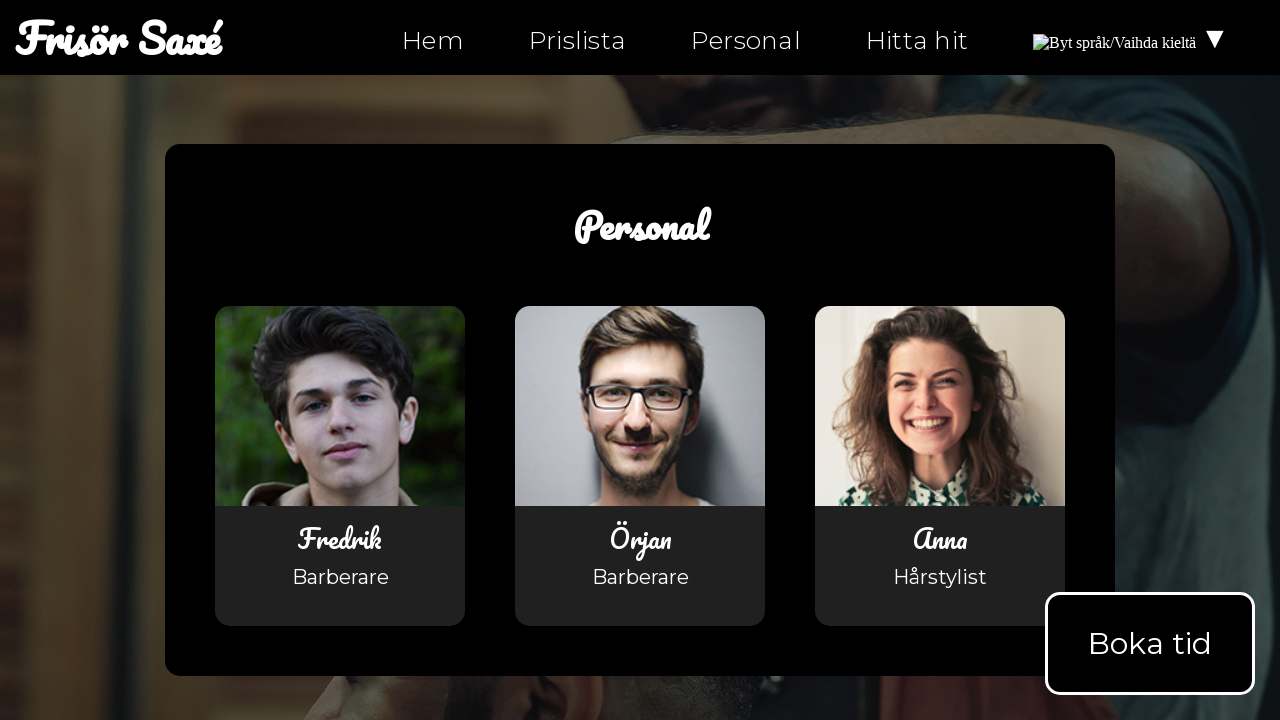

Asserted that image on personal.html has valid src attribute
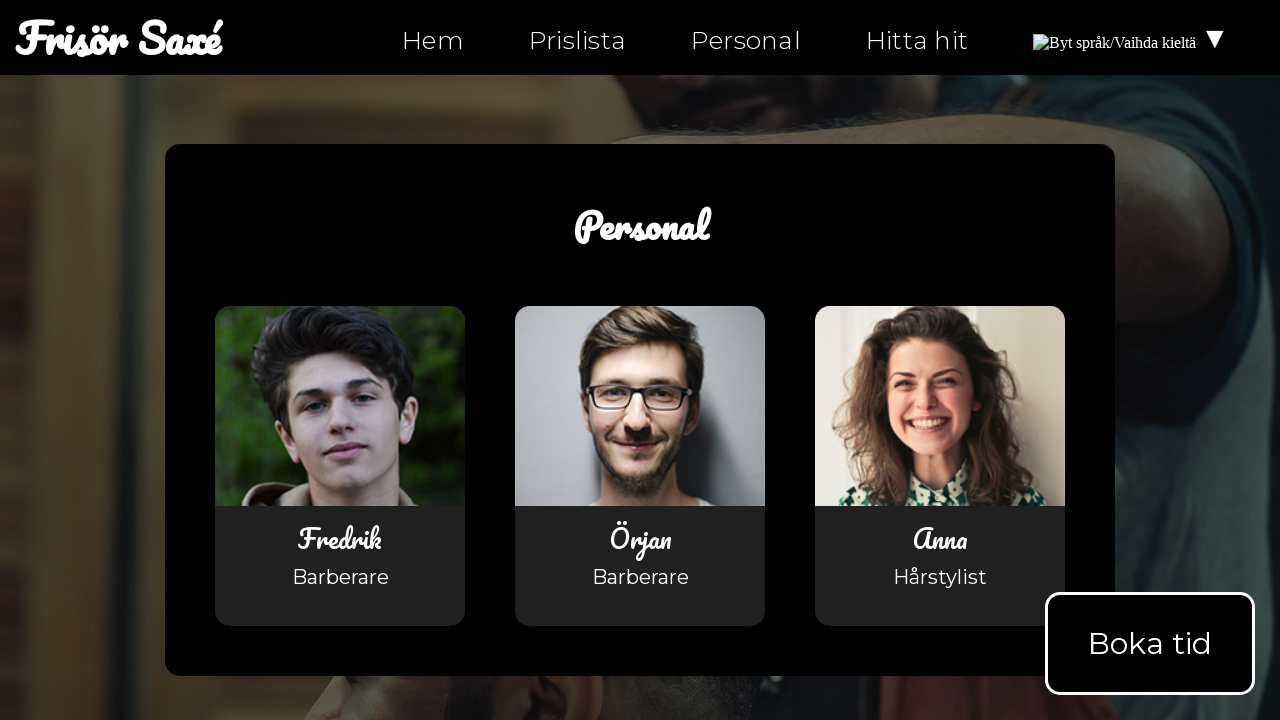

Retrieved src attribute from image element on personal.html
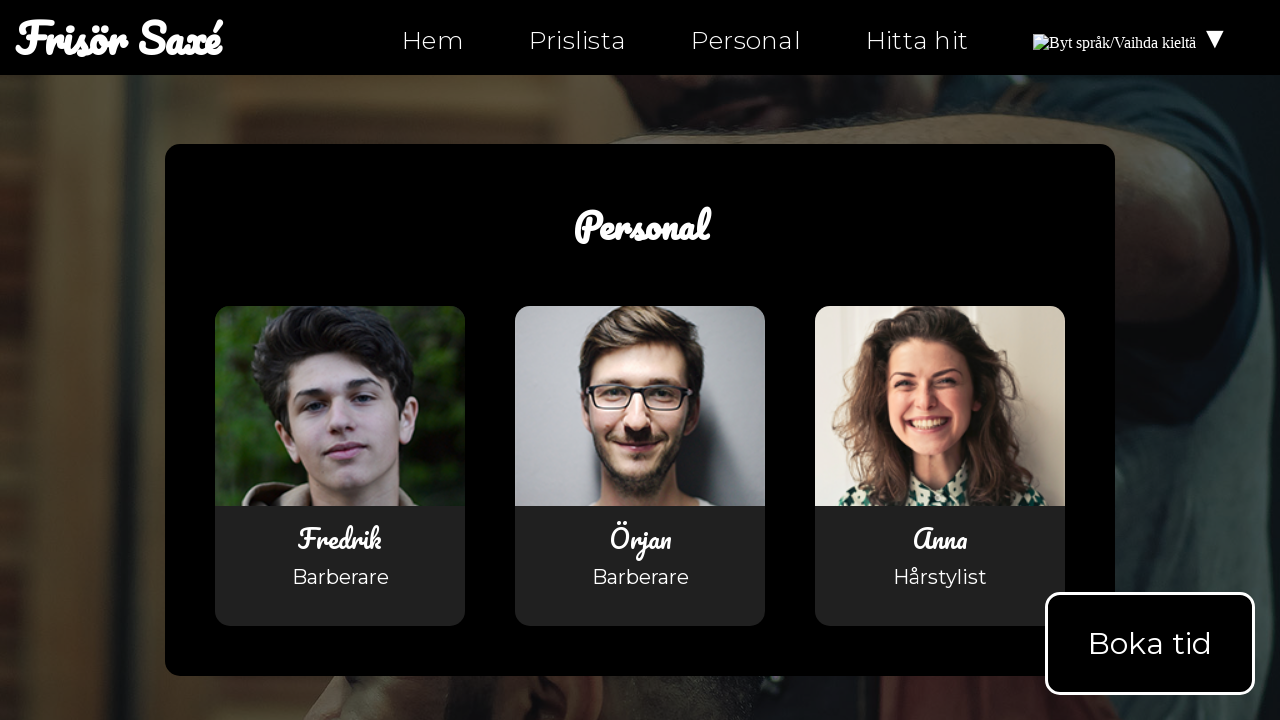

Asserted that image on personal.html has valid src attribute
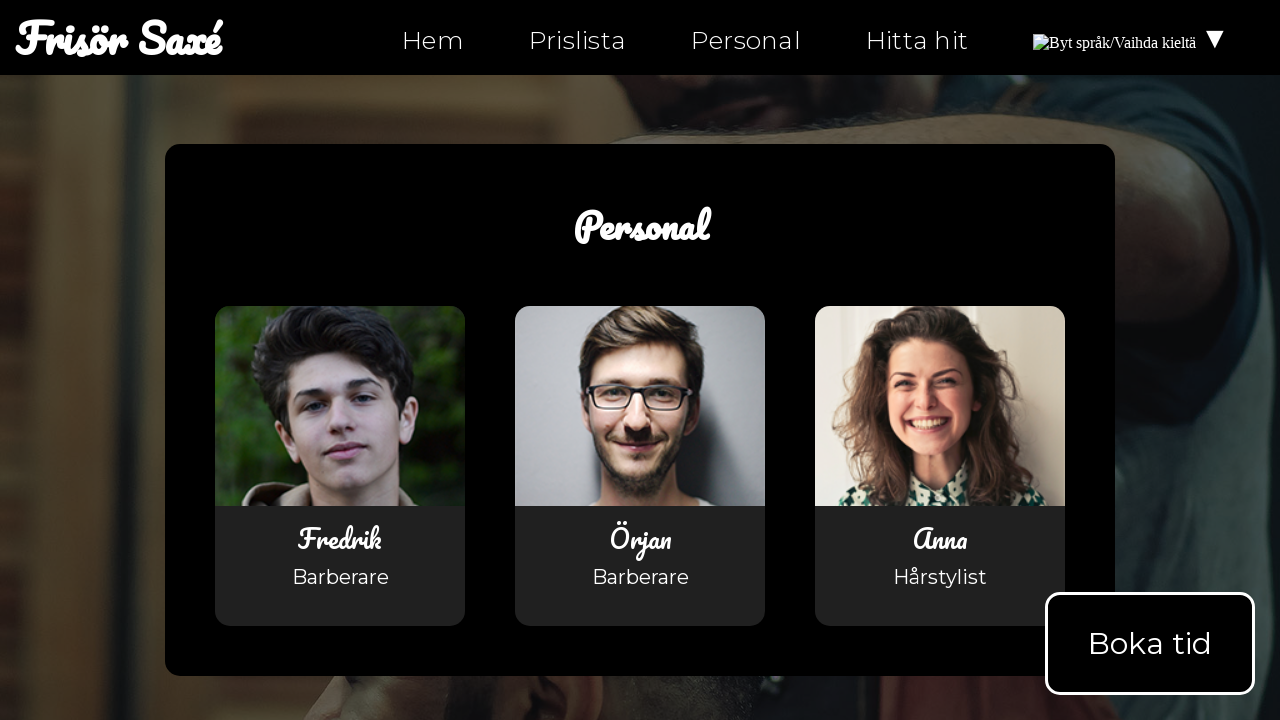

Retrieved src attribute from image element on personal.html
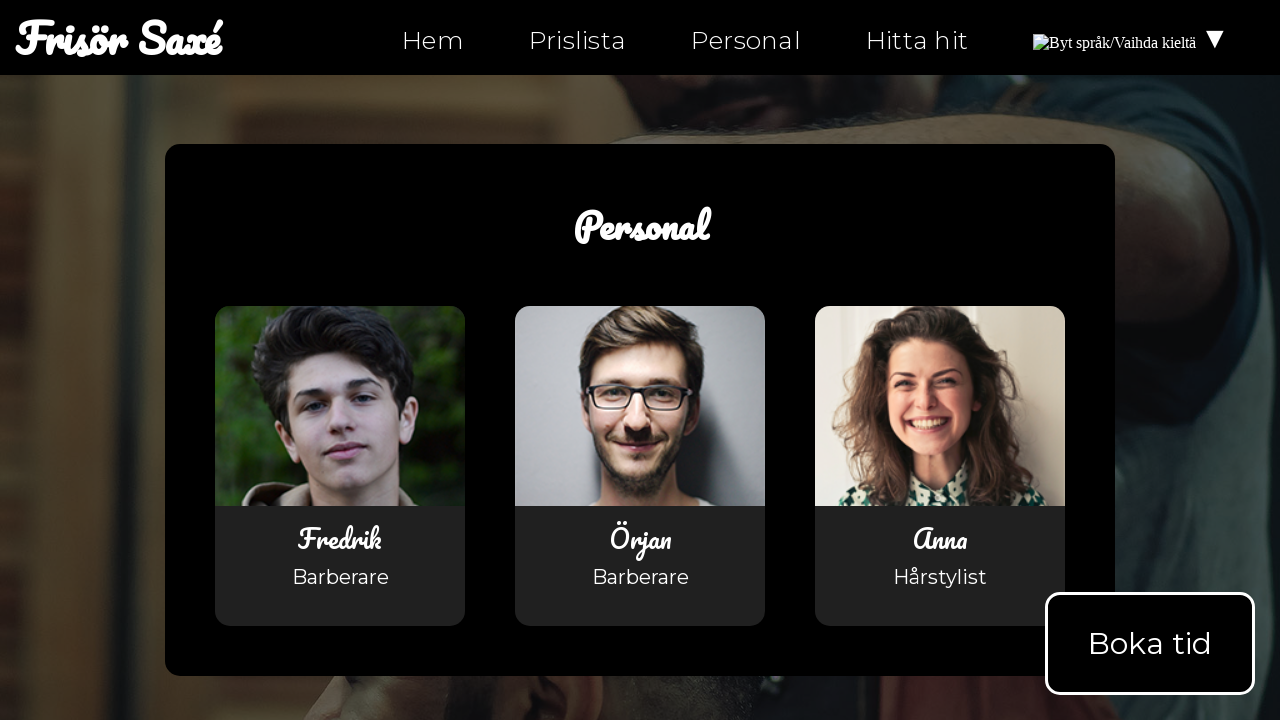

Asserted that image on personal.html has valid src attribute
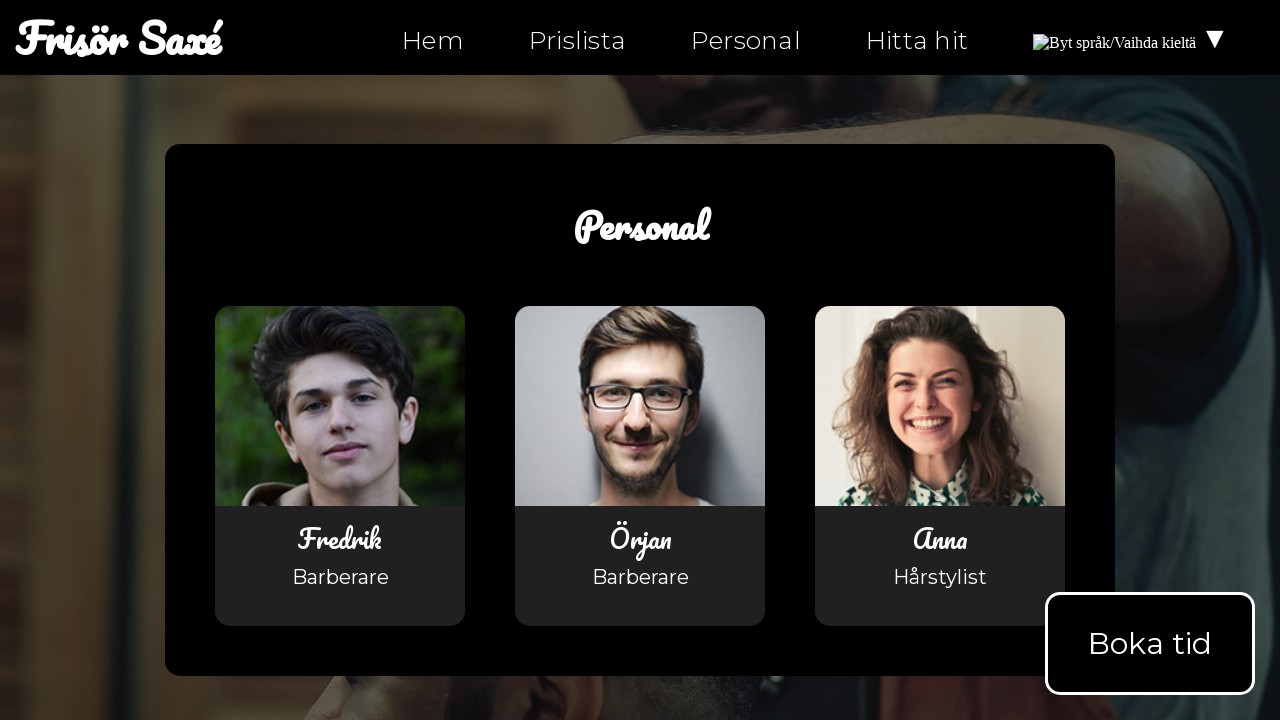

Retrieved src attribute from image element on personal.html
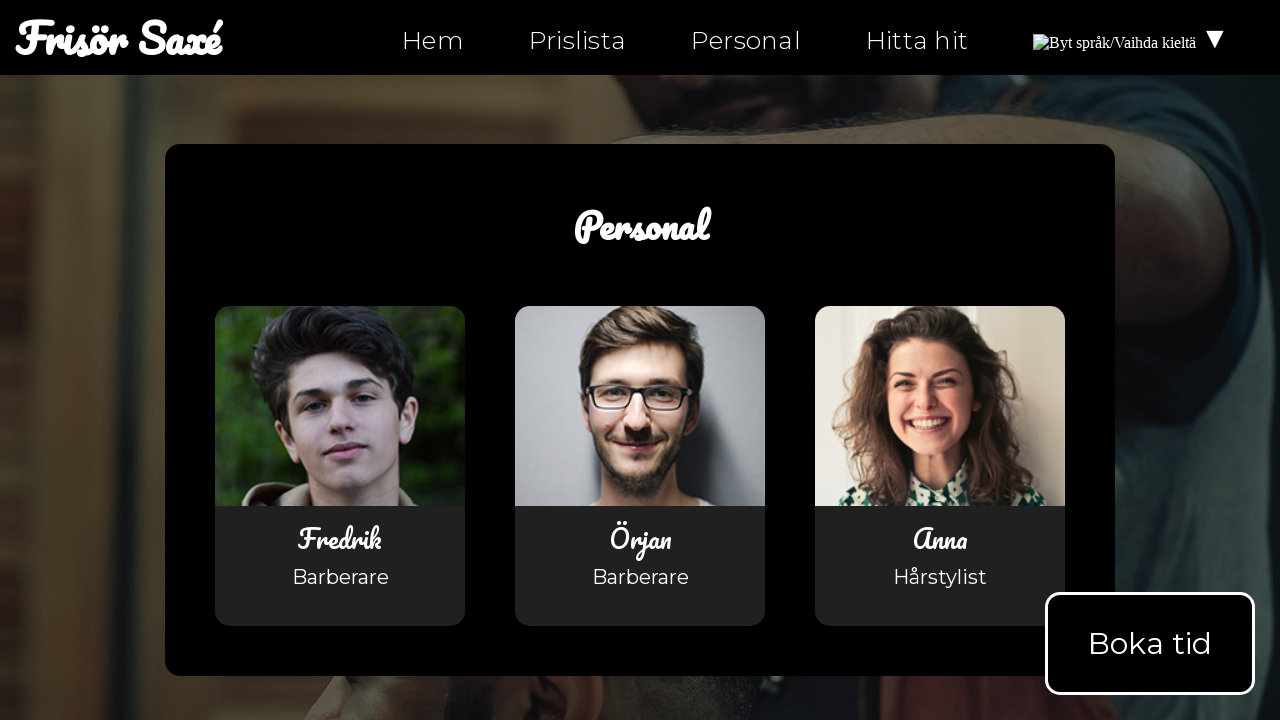

Asserted that image on personal.html has valid src attribute
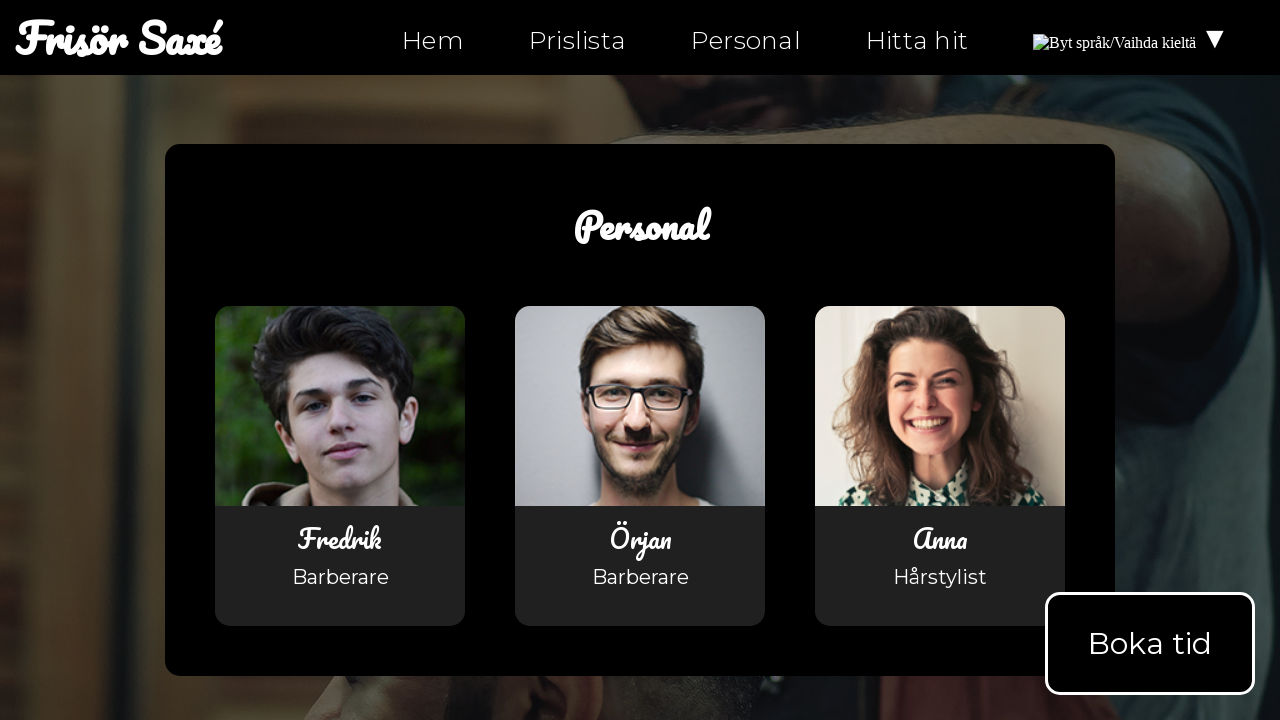

Navigated to hitta-hit.html
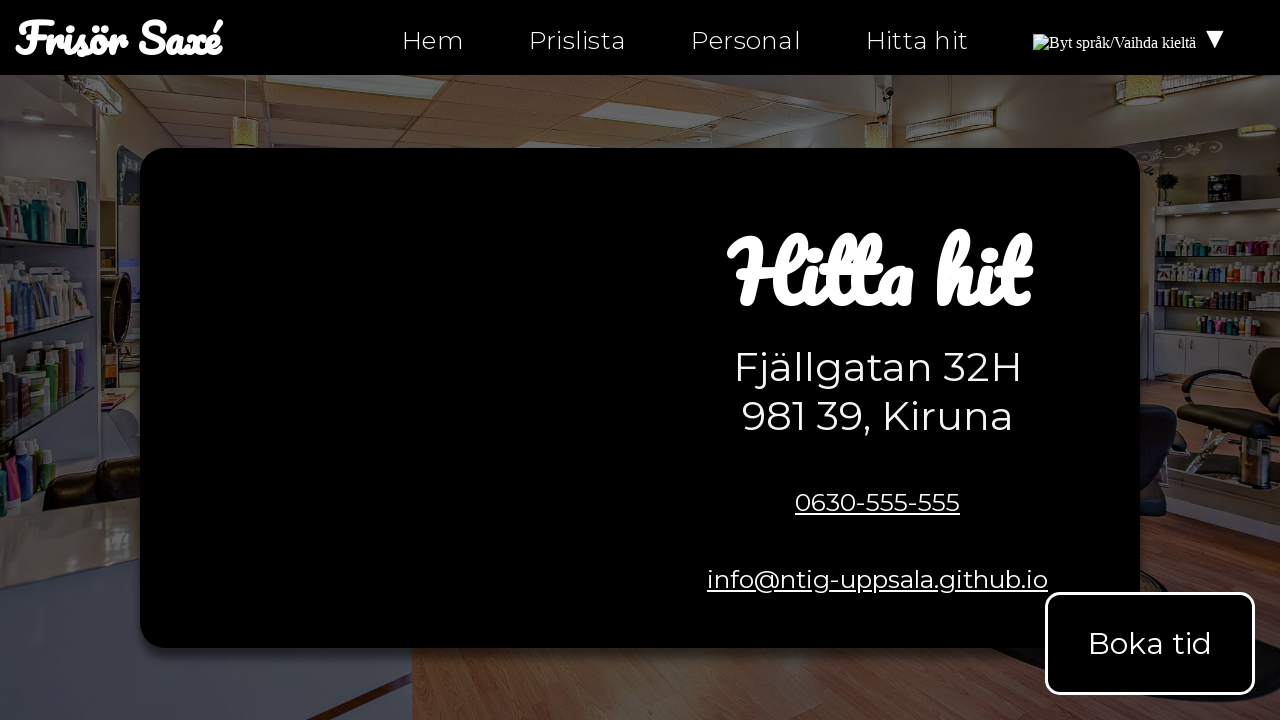

Located all img elements on hitta-hit.html
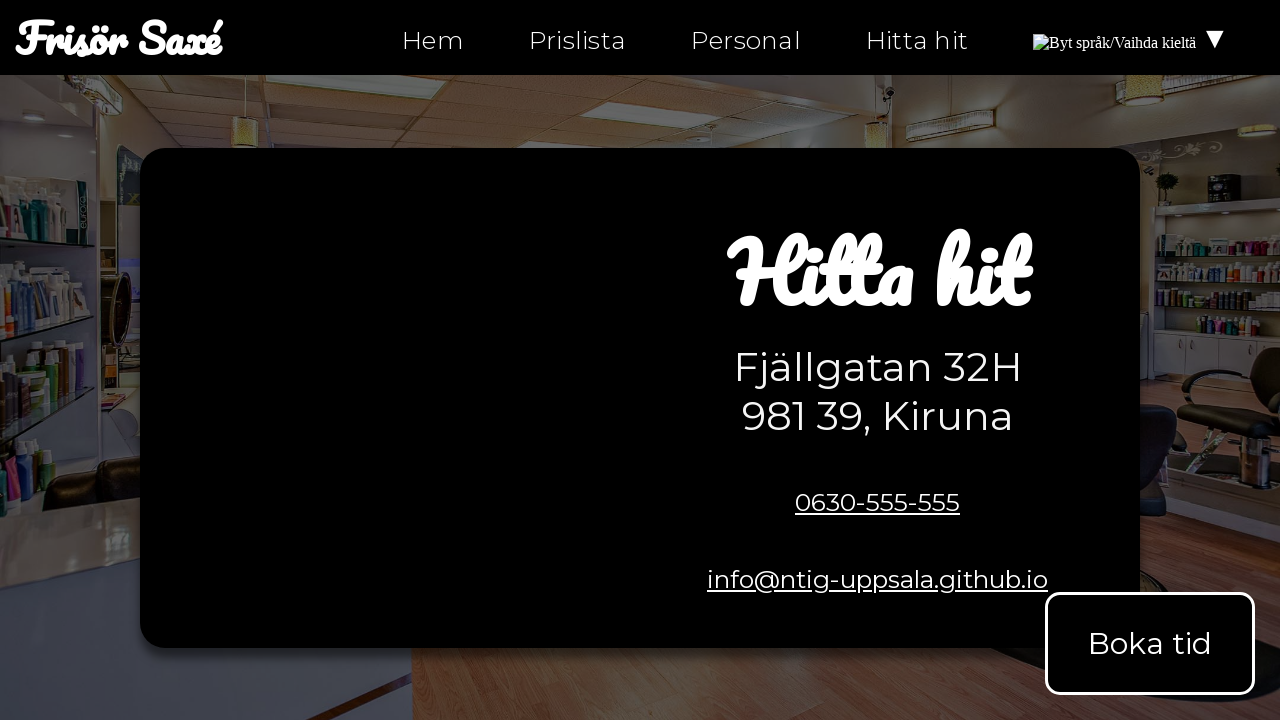

Retrieved src attribute from image element on hitta-hit.html
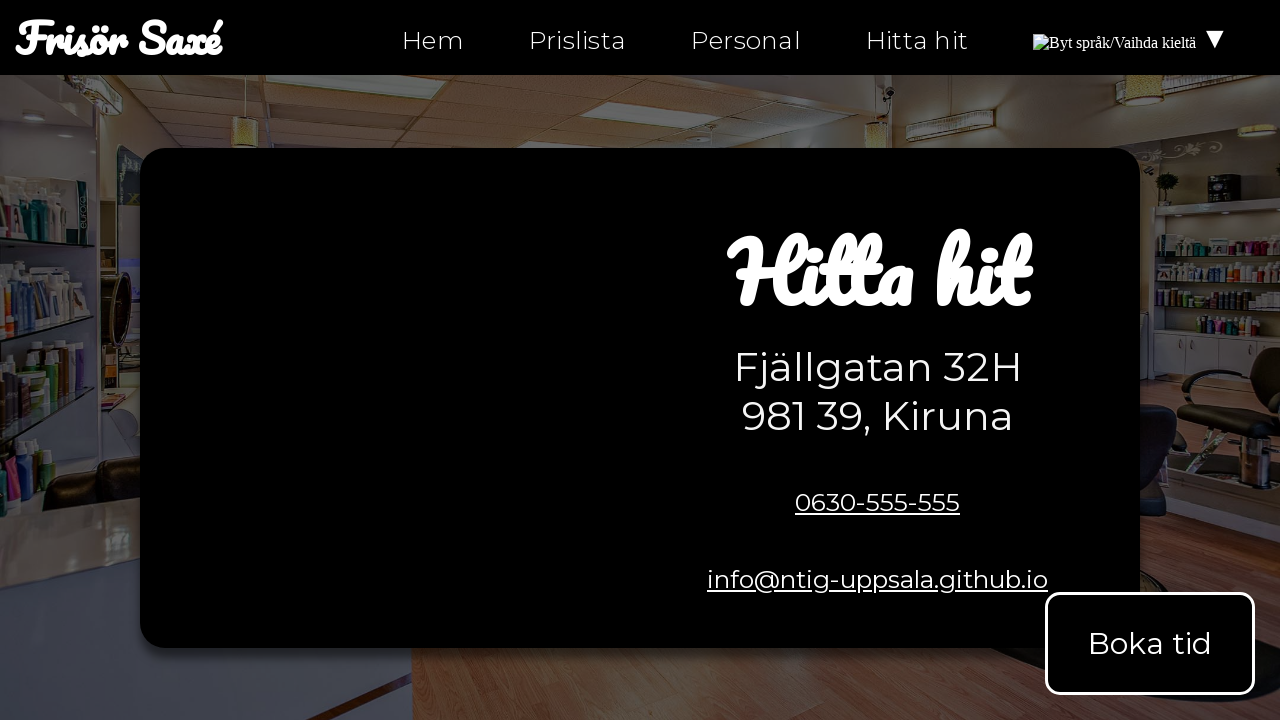

Asserted that image on hitta-hit.html has valid src attribute
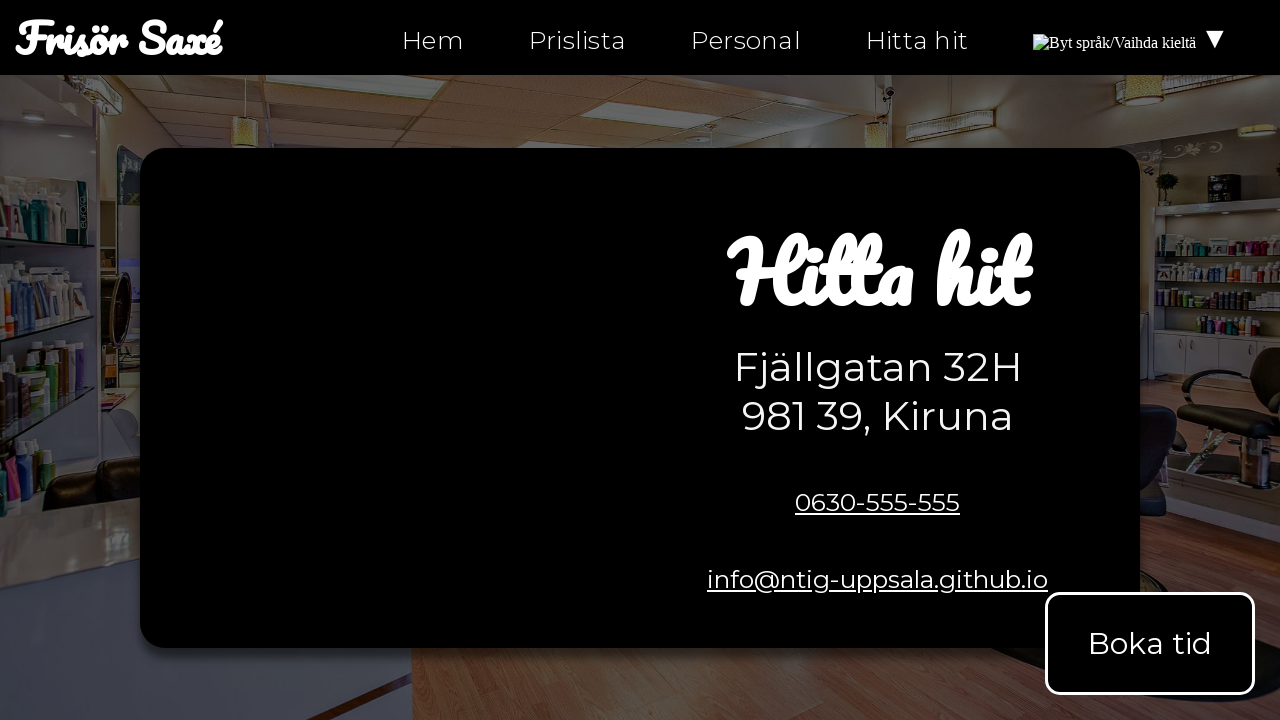

Retrieved src attribute from image element on hitta-hit.html
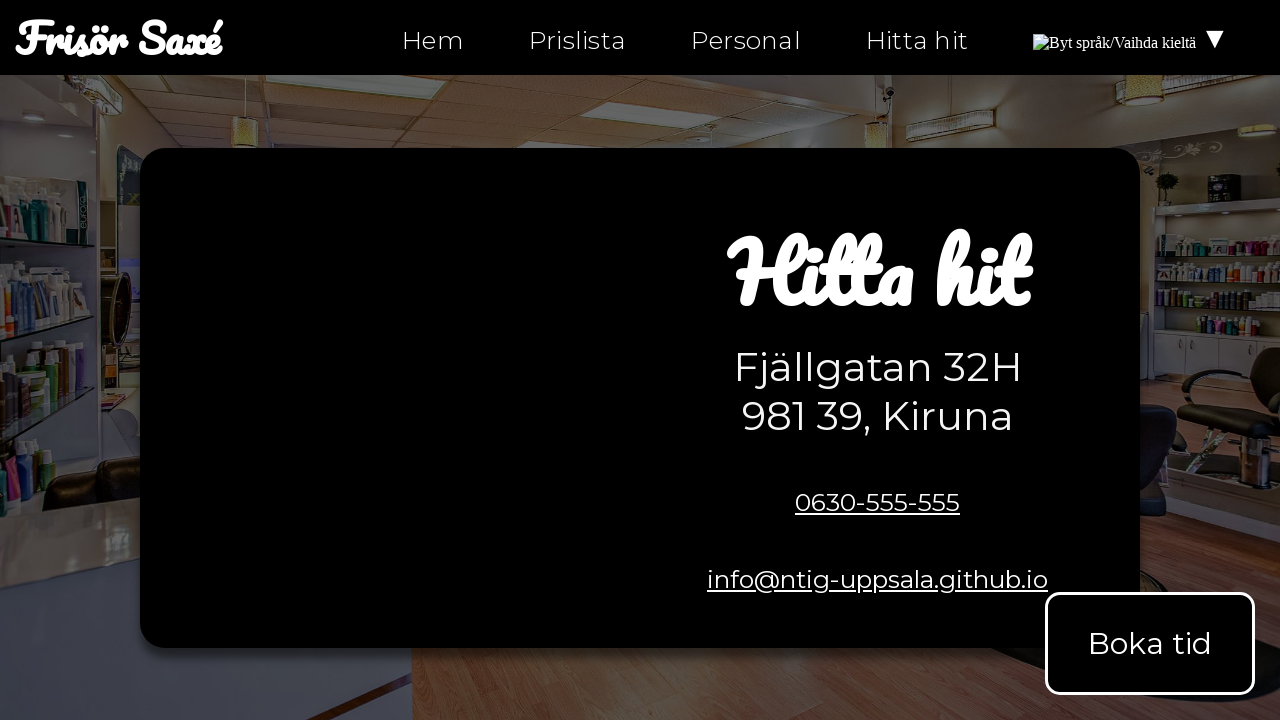

Asserted that image on hitta-hit.html has valid src attribute
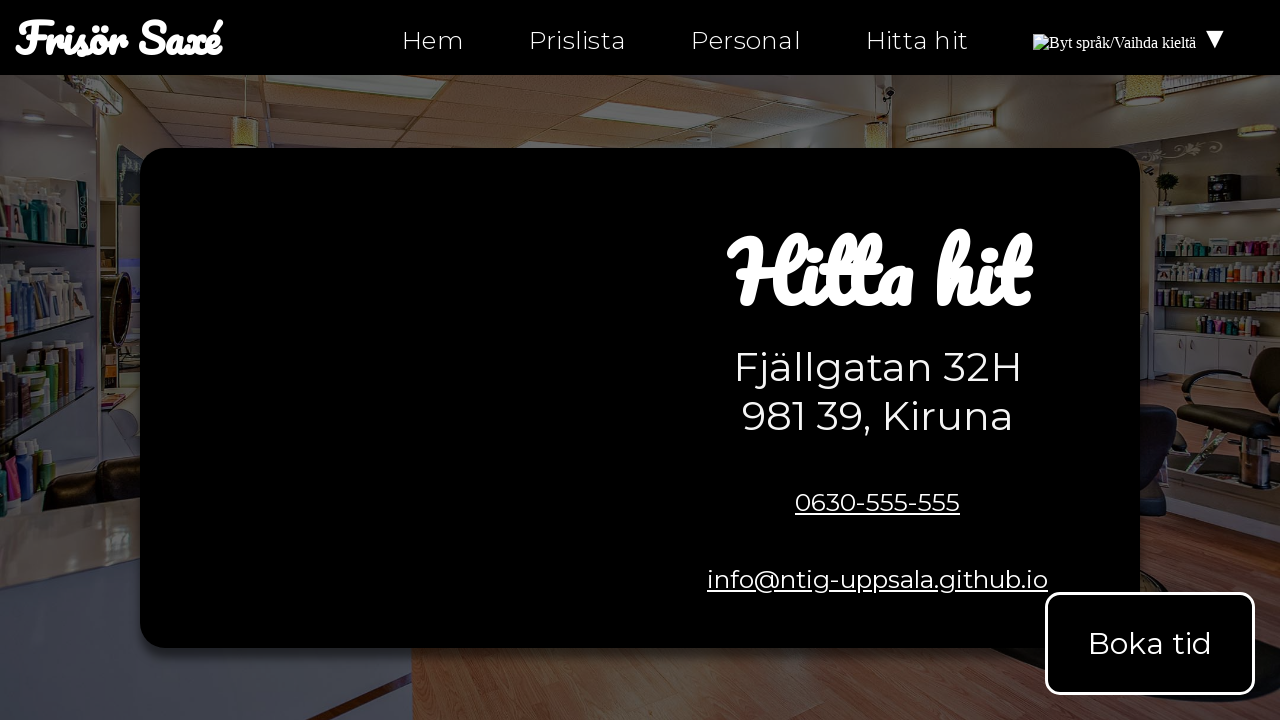

Retrieved src attribute from image element on hitta-hit.html
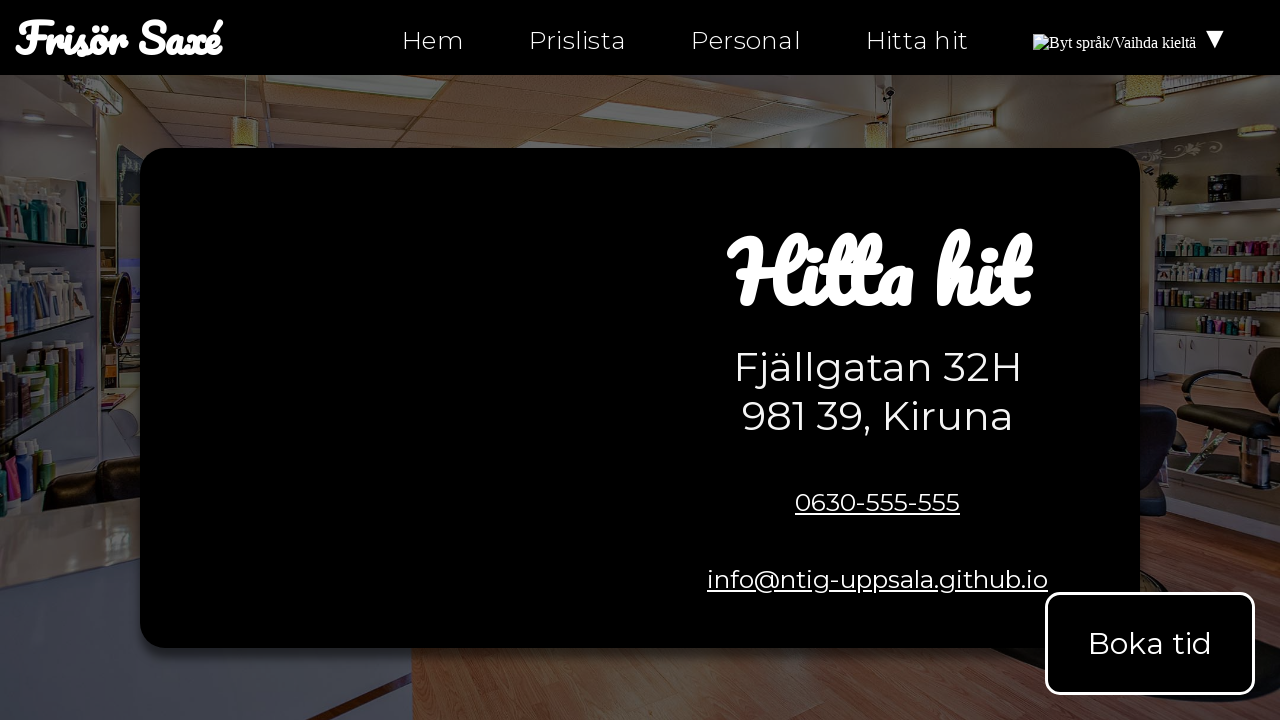

Asserted that image on hitta-hit.html has valid src attribute
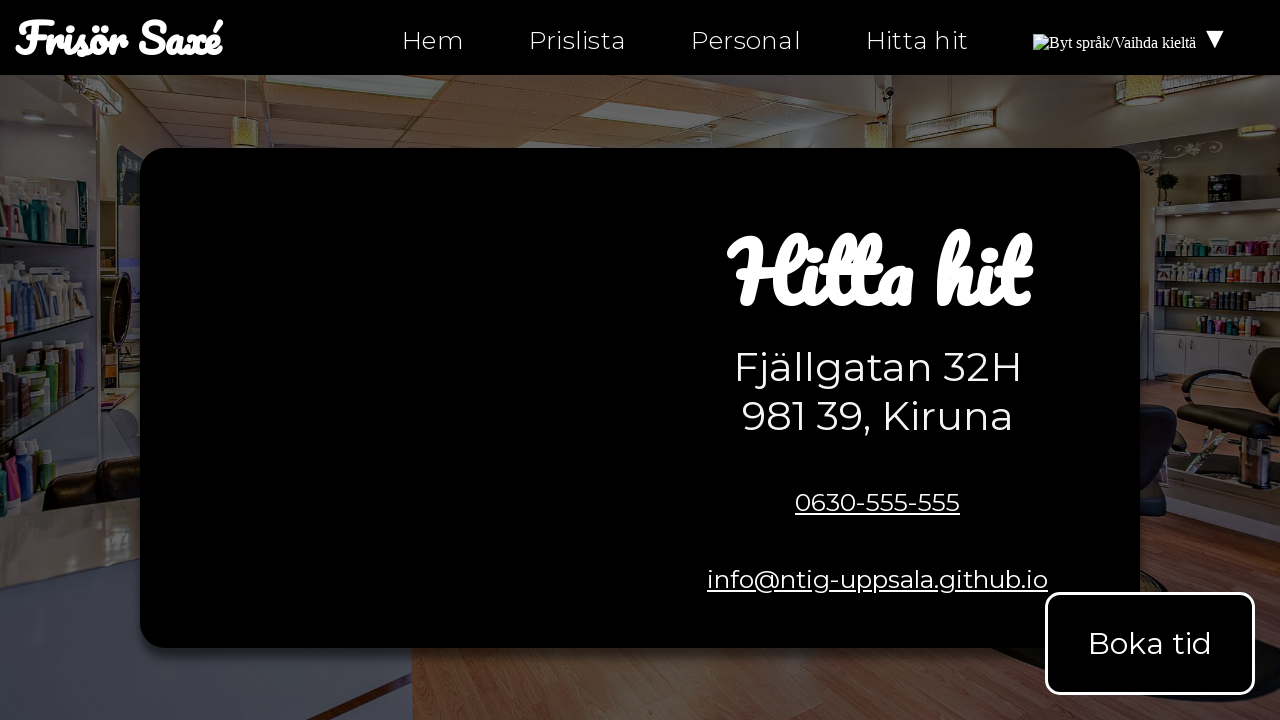

Retrieved src attribute from image element on hitta-hit.html
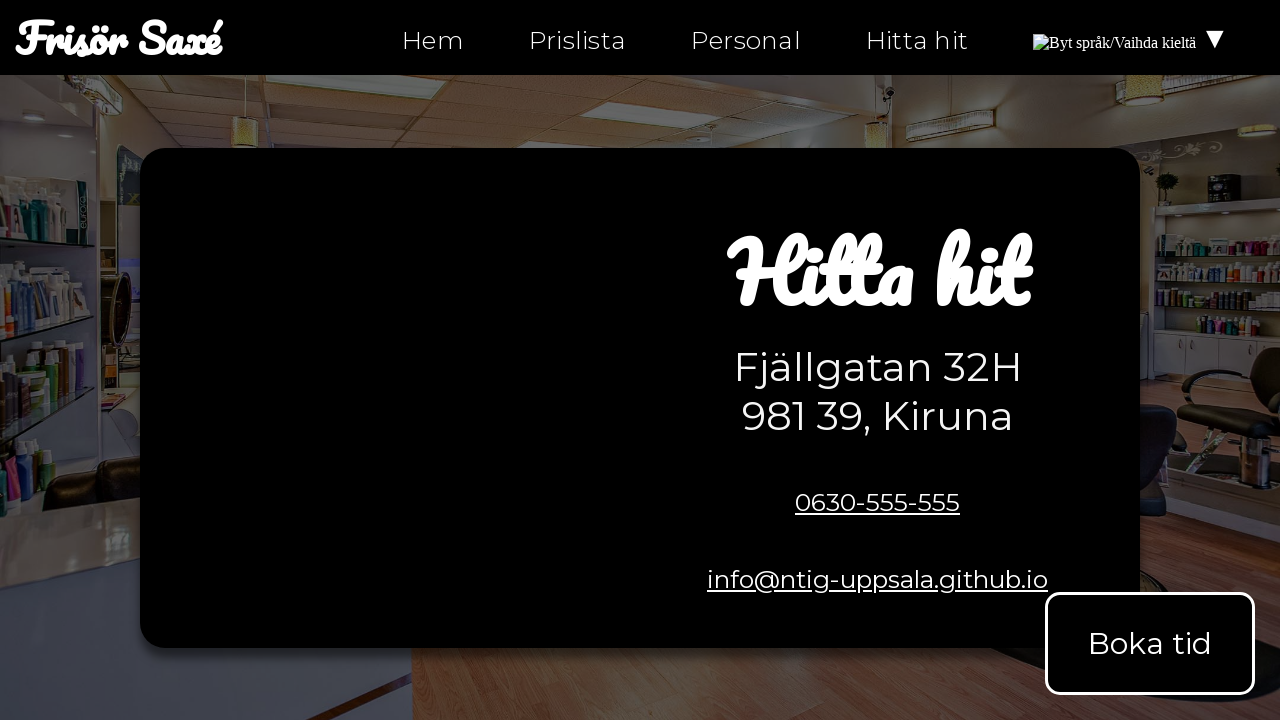

Asserted that image on hitta-hit.html has valid src attribute
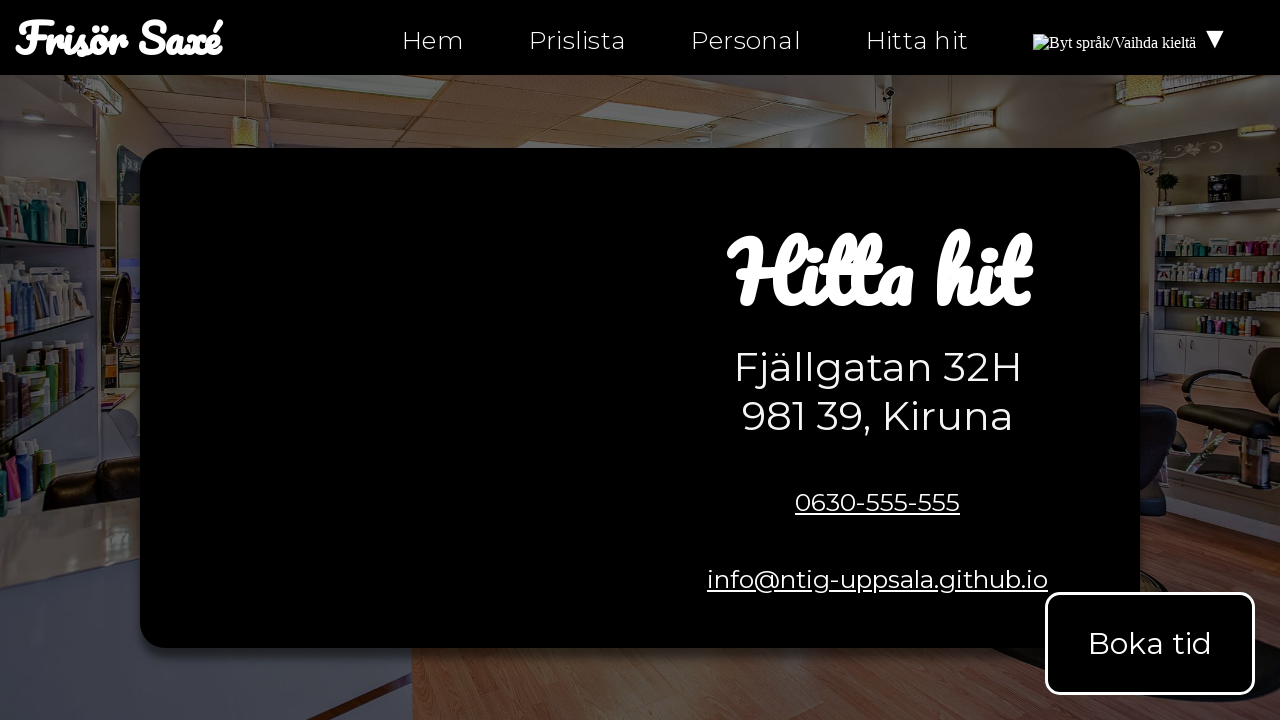

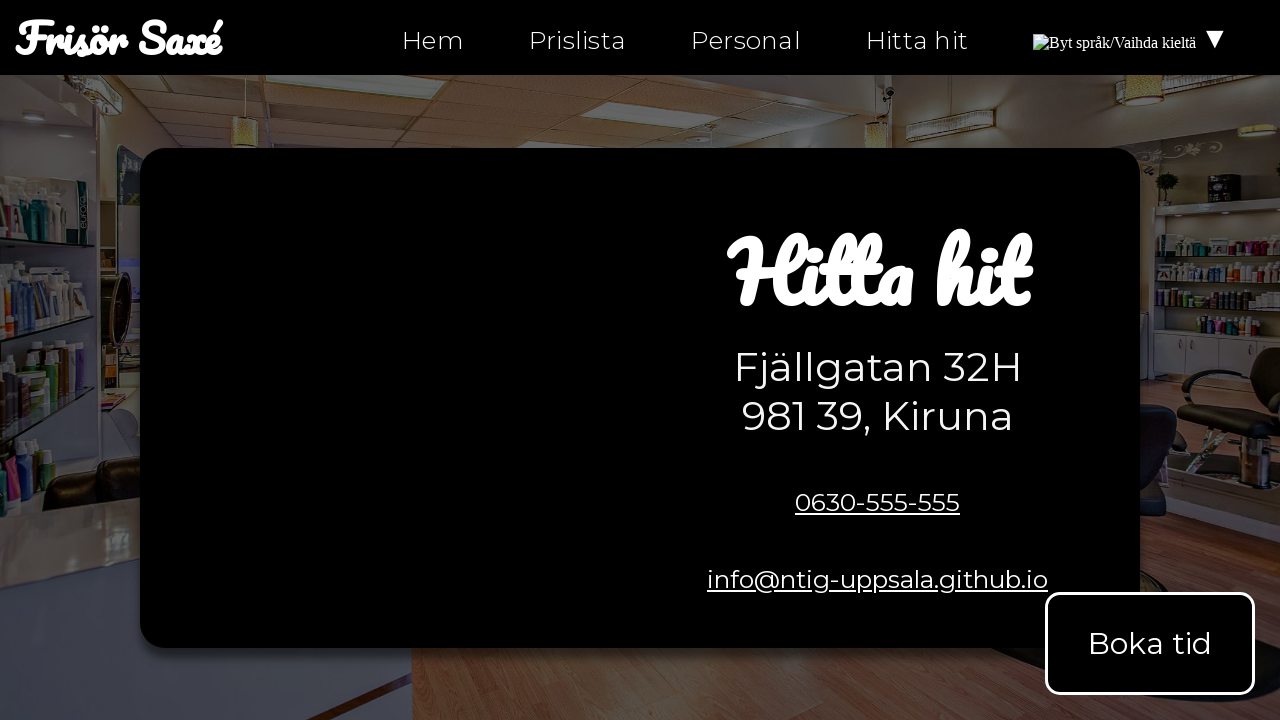